Tests empty search functionality by clicking search without entering any query

Starting URL: https://www.firstcry.com/

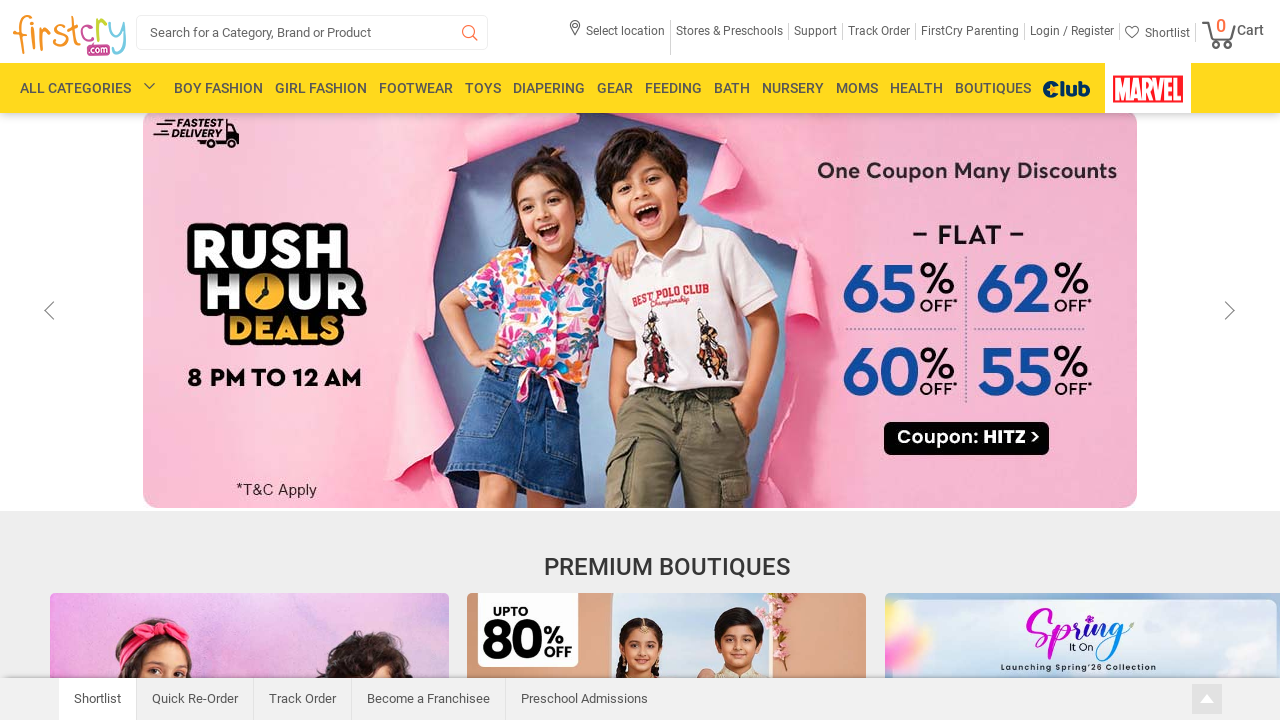

Clicked on search box without entering any query at (312, 32) on input#search_box
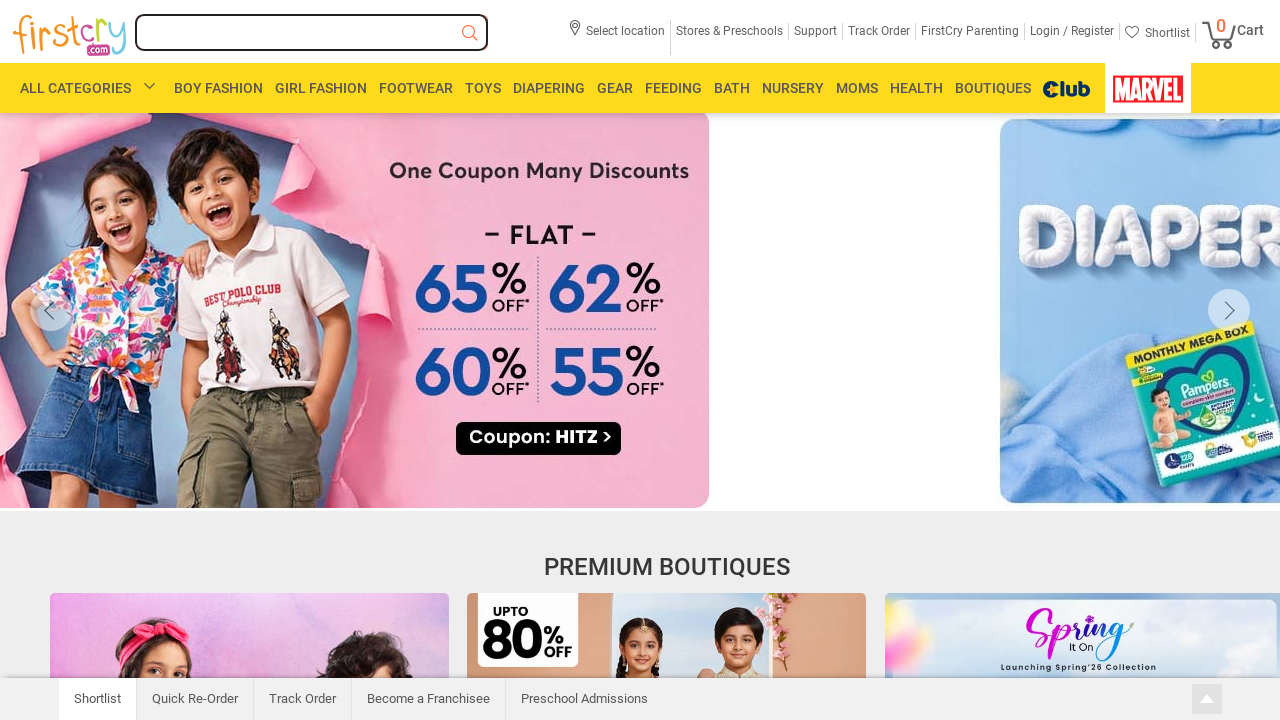

Clicked search button with empty search query at (470, 34) on span.search-button
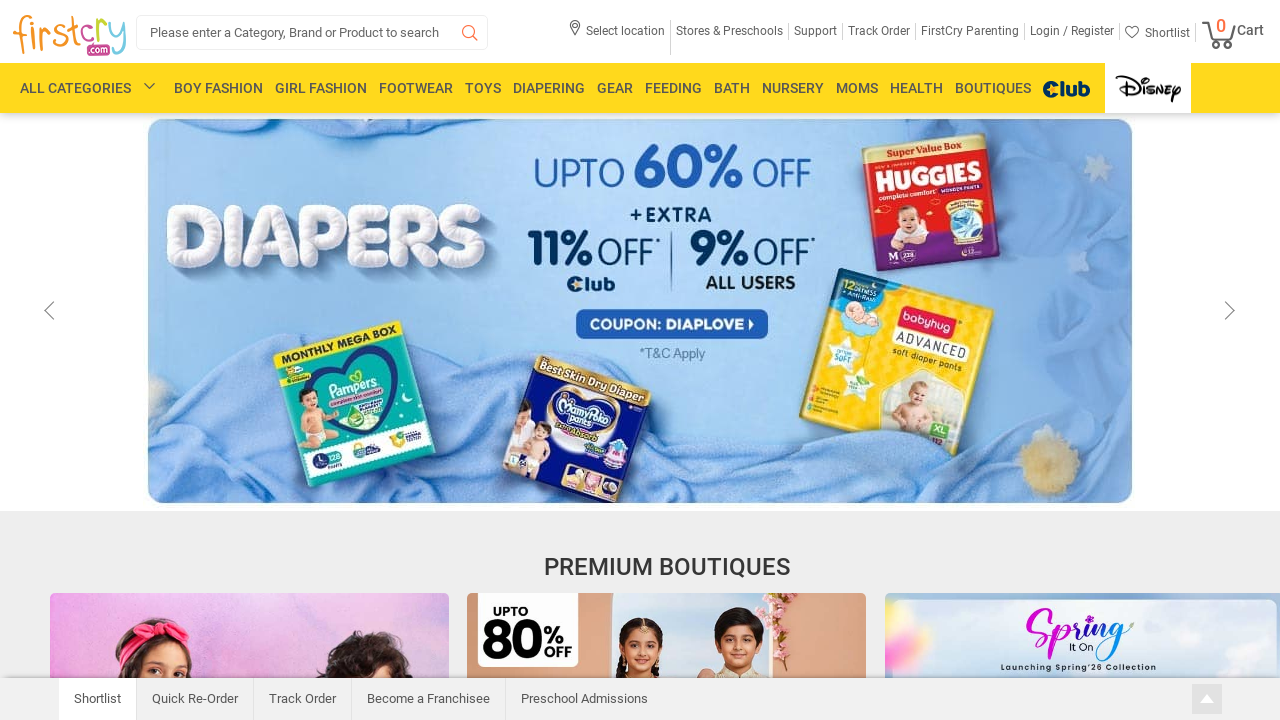

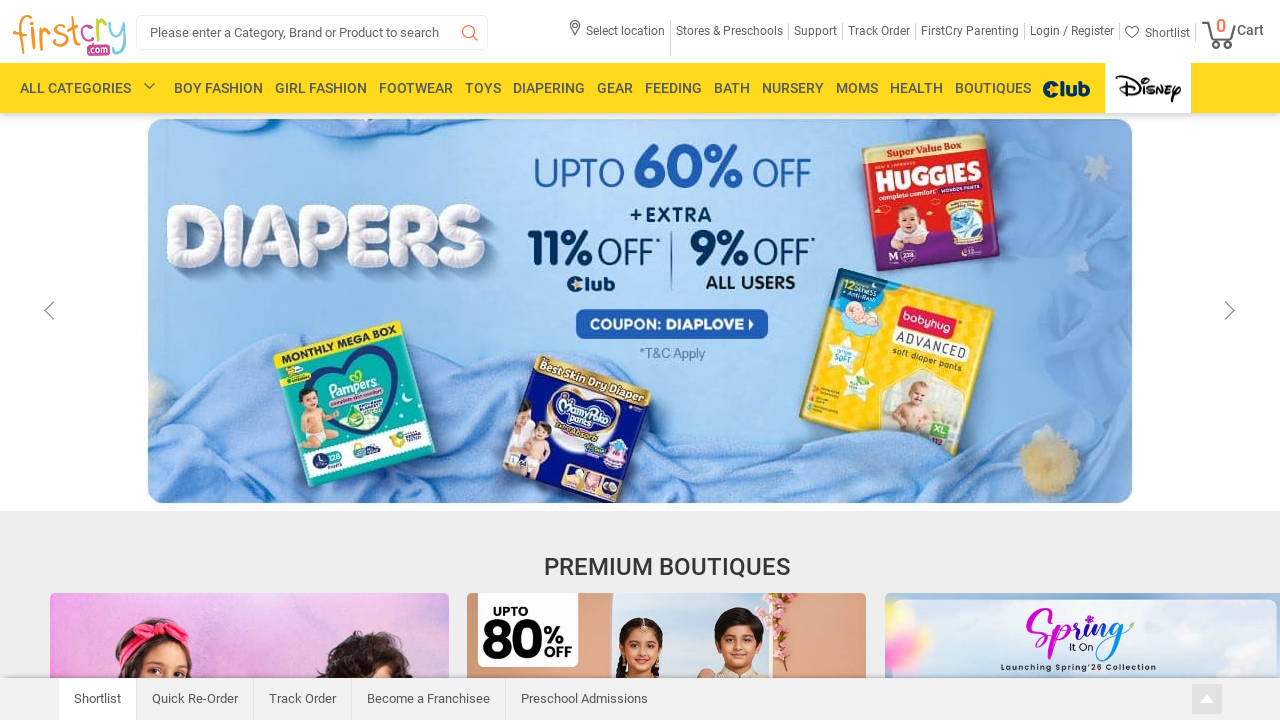